Navigates to a website and clicks on a "Products" link (in Russian: "Продукты") to verify navigation to the products page

Starting URL: https://dev.maxima.school/

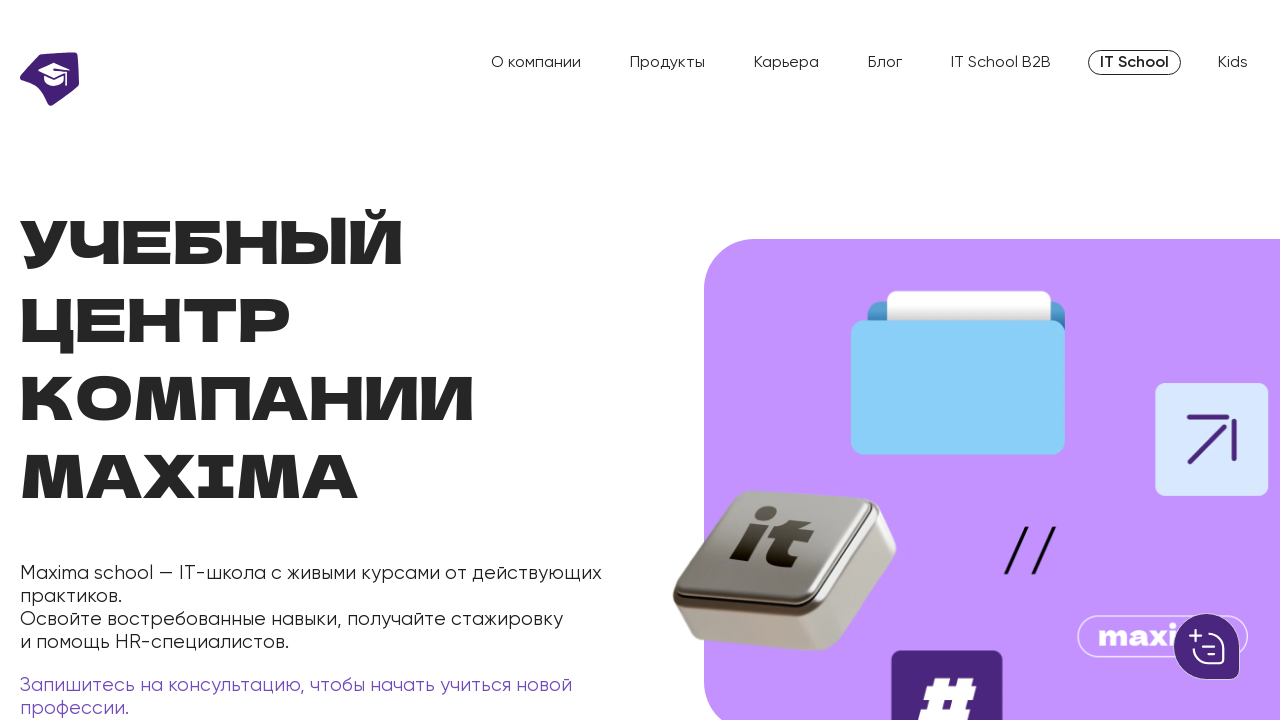

Navigated to https://dev.maxima.school/
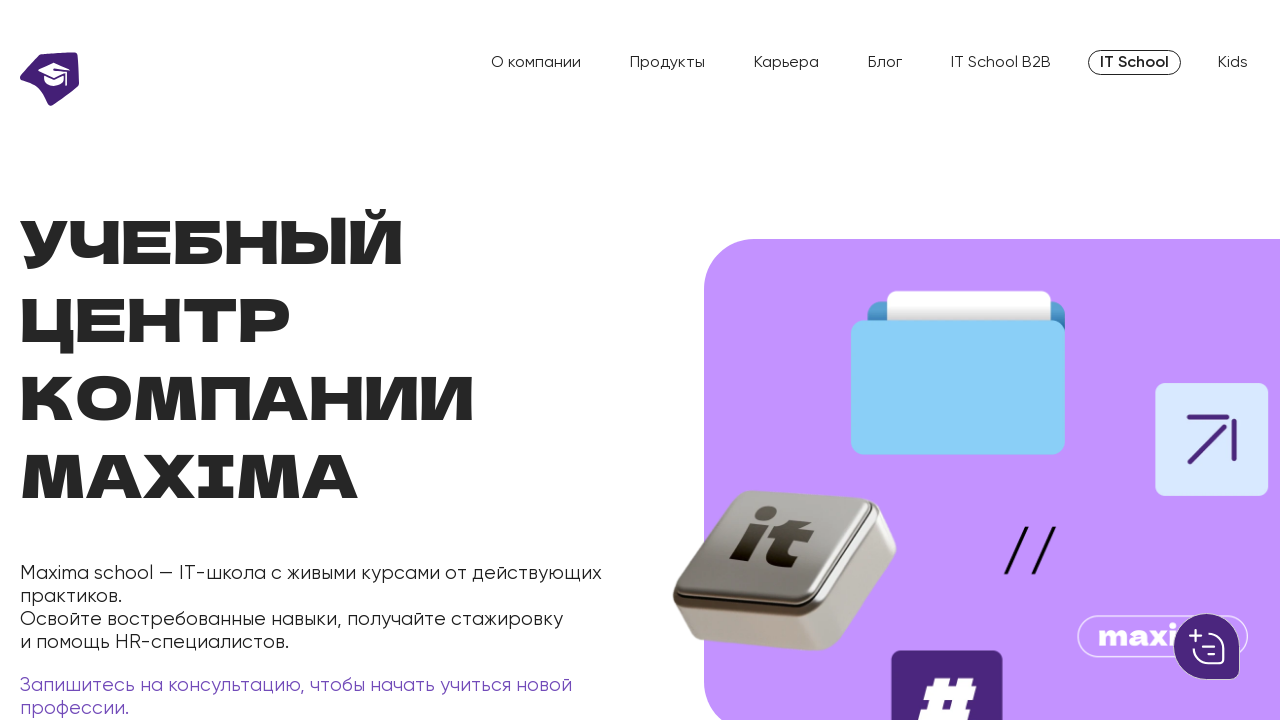

Clicked on 'Продукты' (Products) link at (668, 62) on text=Продукты
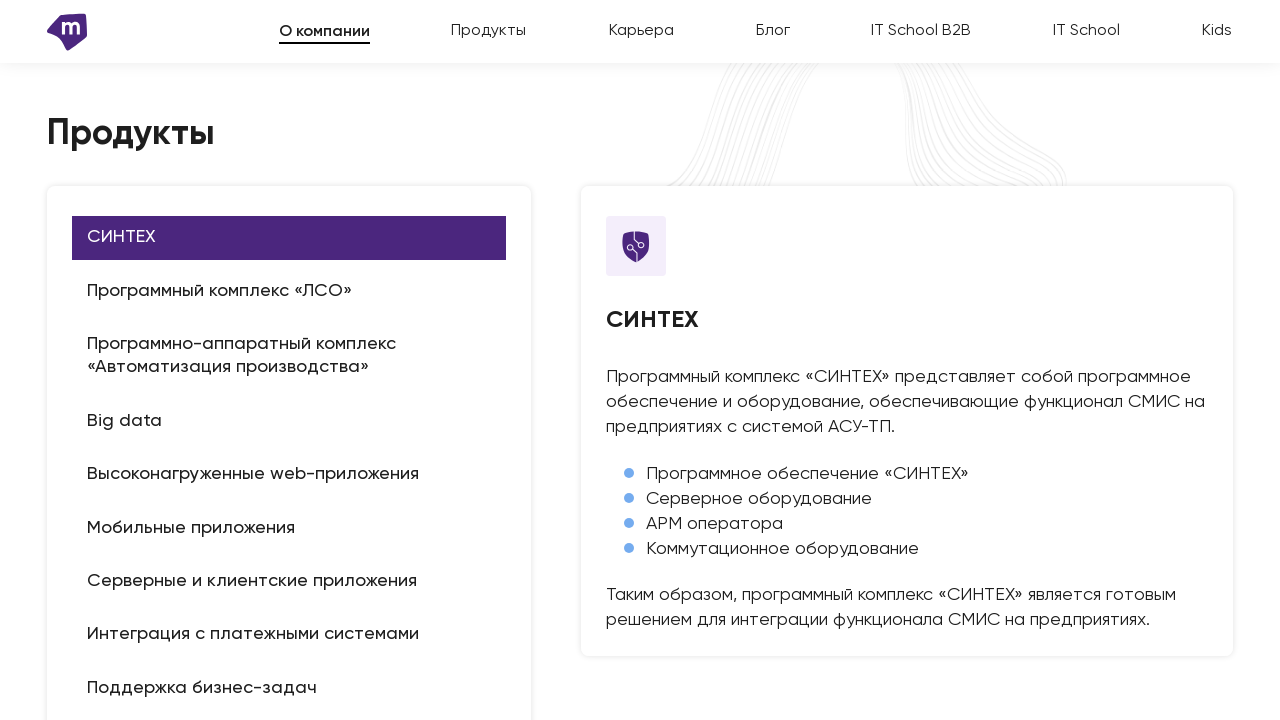

Verified navigation to products page at https://maxima.life/products
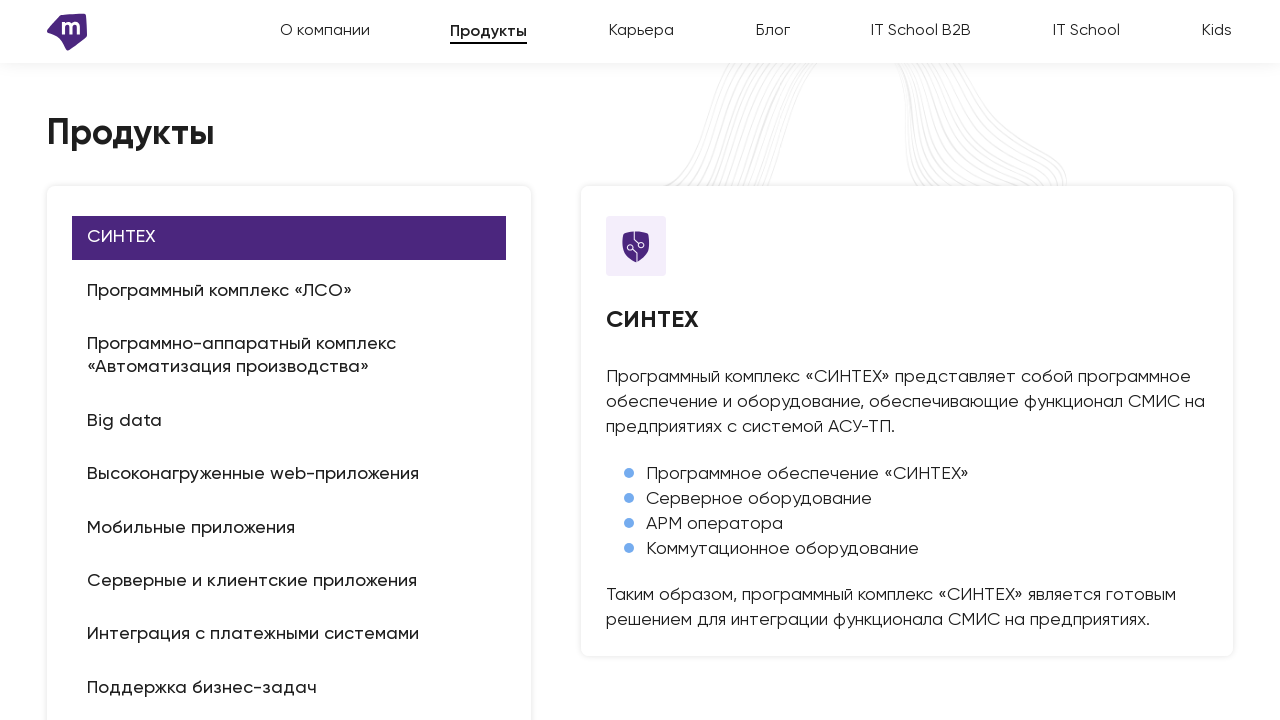

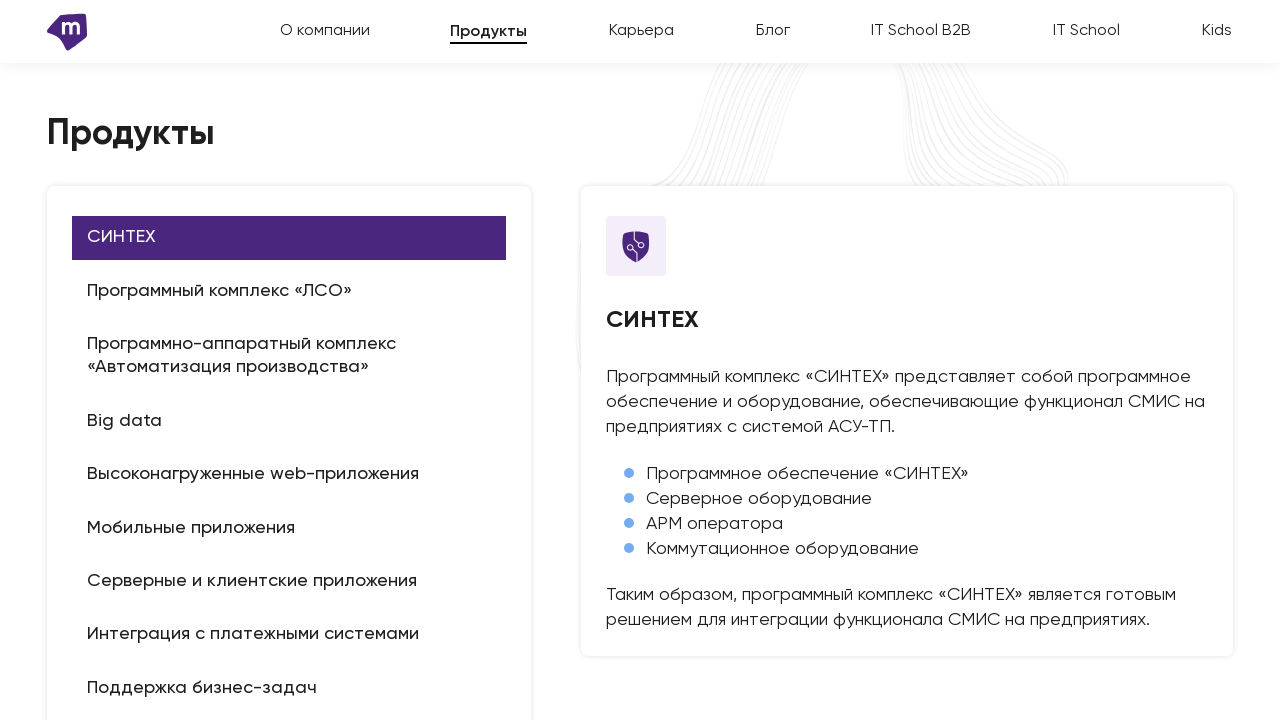